Adds multiple vegetables to cart by clicking their respective "Add to Cart" buttons on an e-commerce practice site

Starting URL: https://rahulshettyacademy.com/seleniumPractise

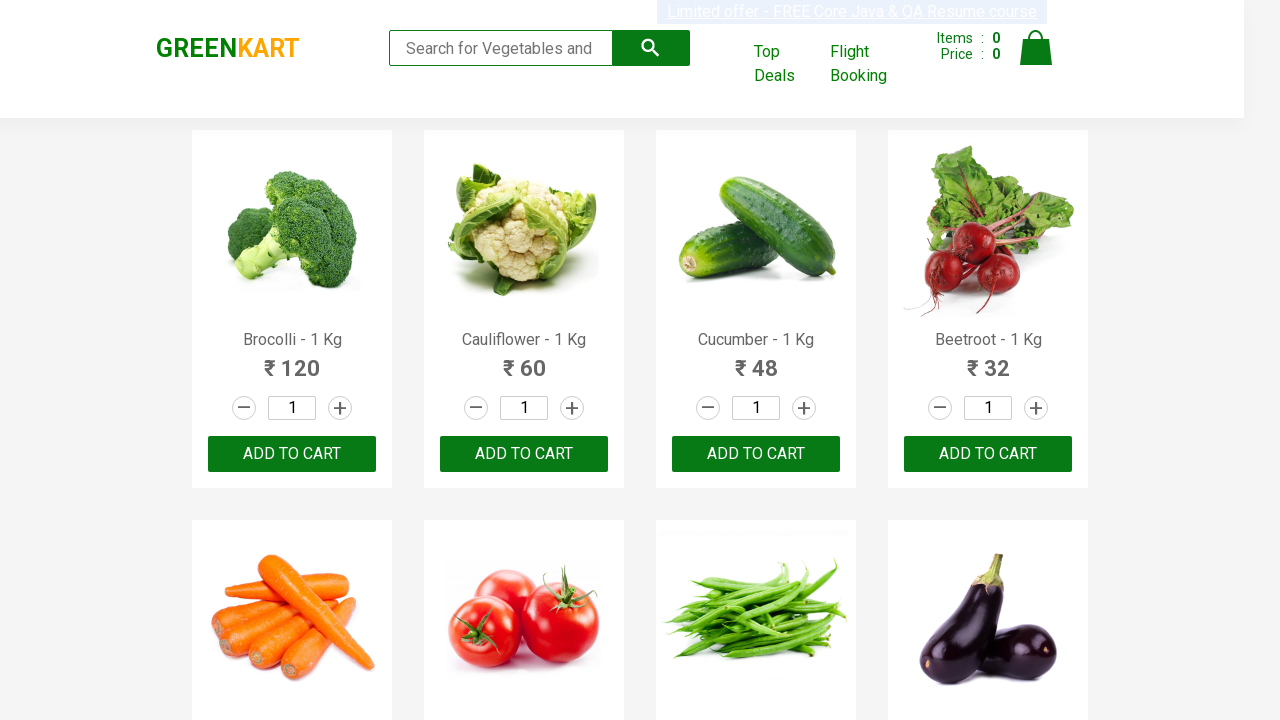

Navigated to eCommerce vegetables practice site
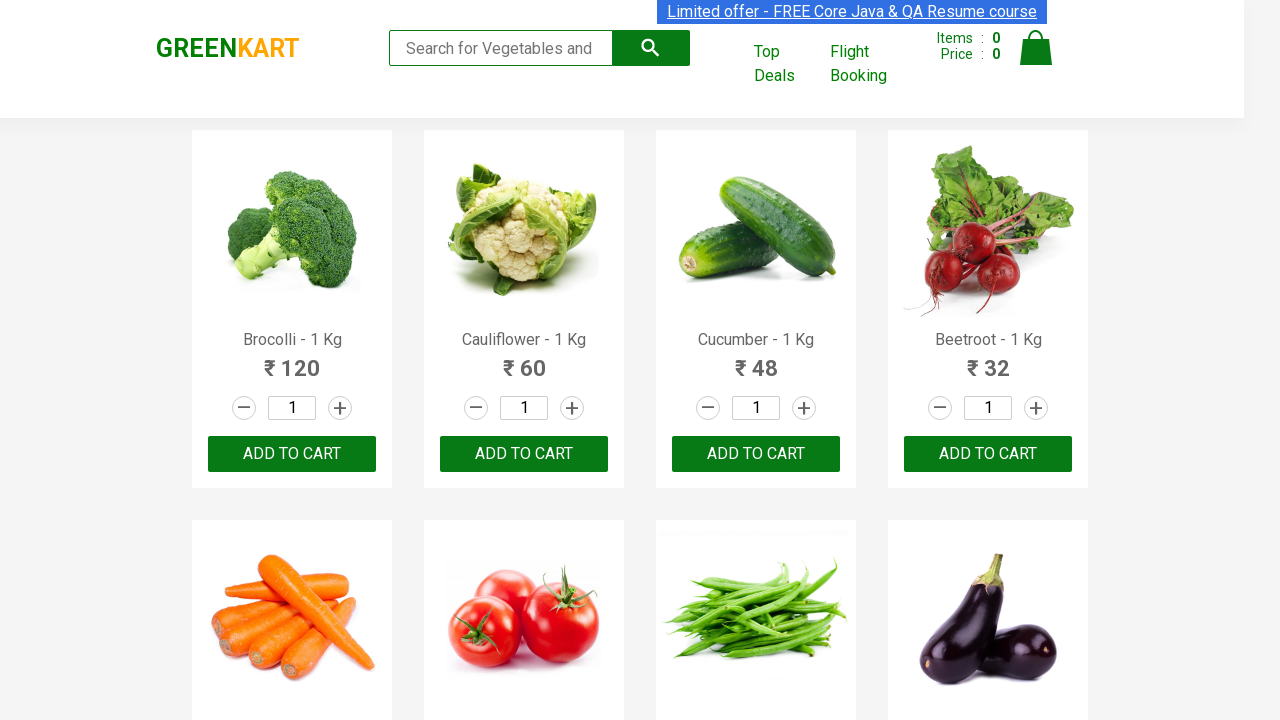

Clicked 'Add to Cart' button for Cucumber at (756, 454) on //h4[contains(text(),'Cucumber')]/../div[@class='product-action']/button
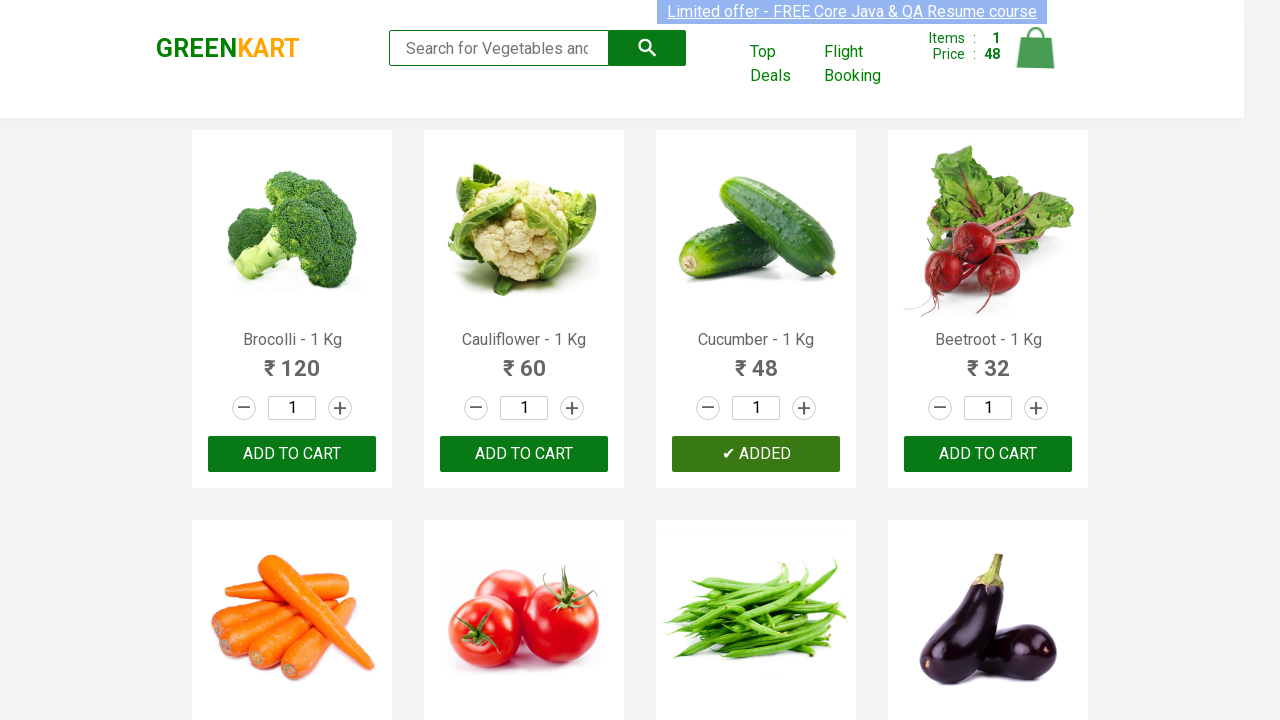

Clicked 'Add to Cart' button for Brocolli at (292, 454) on //h4[contains(text(),'Brocolli')]/../div[@class='product-action']/button
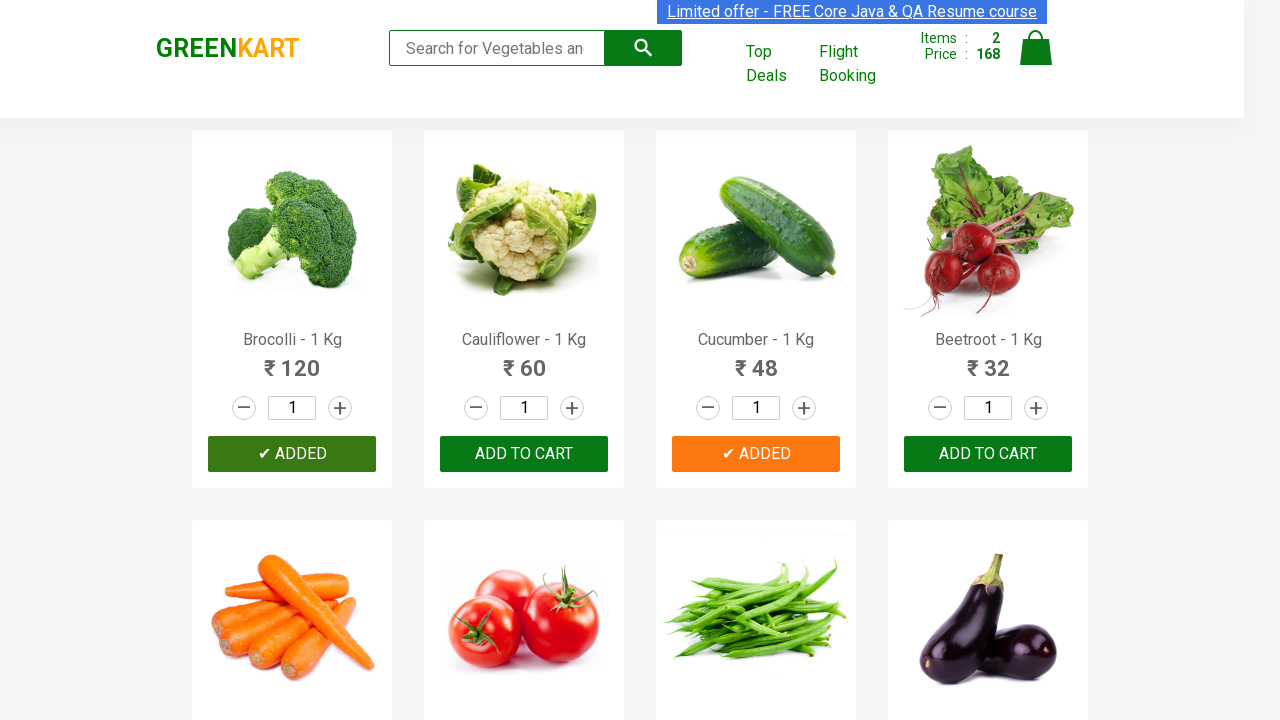

Clicked 'Add to Cart' button for Beetroot at (988, 454) on //h4[contains(text(),'Beetroot')]/../div[@class='product-action']/button
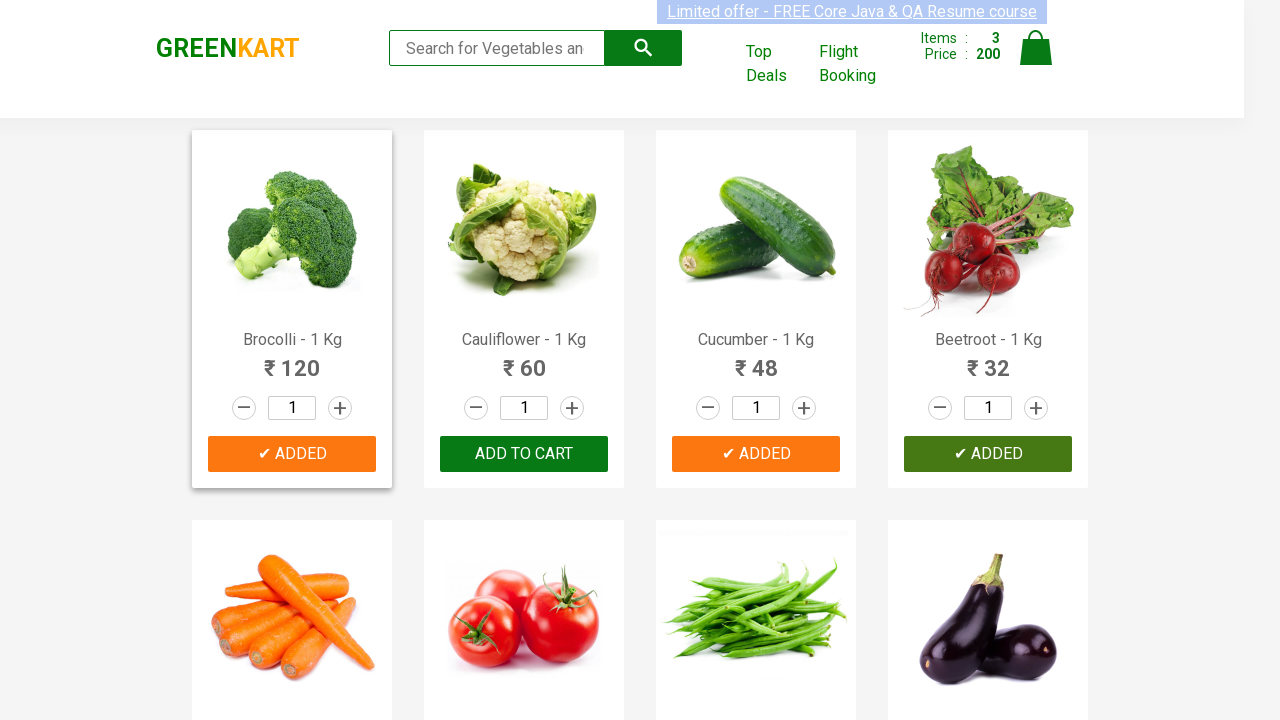

Clicked 'Add to Cart' button for Brinjal at (988, 360) on //h4[contains(text(),'Brinjal')]/../div[@class='product-action']/button
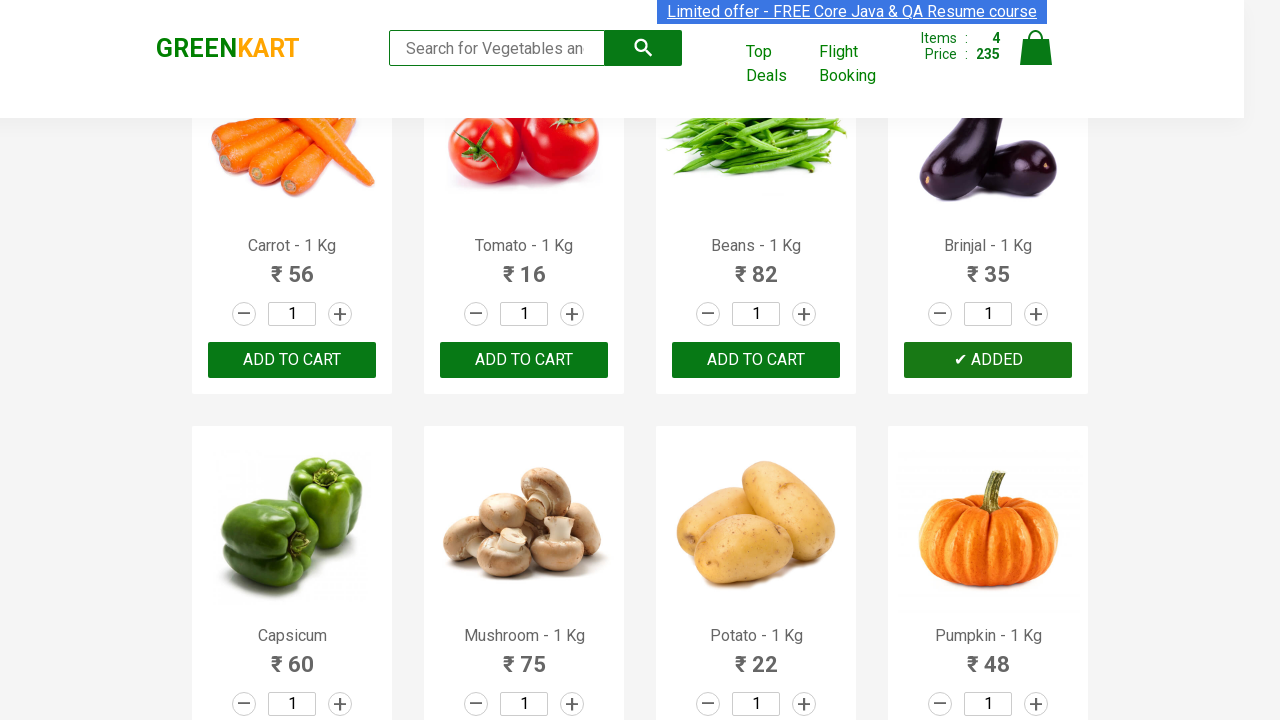

Clicked 'Add to Cart' button for Tomato at (524, 360) on //h4[contains(text(),'Tomato')]/../div[@class='product-action']/button
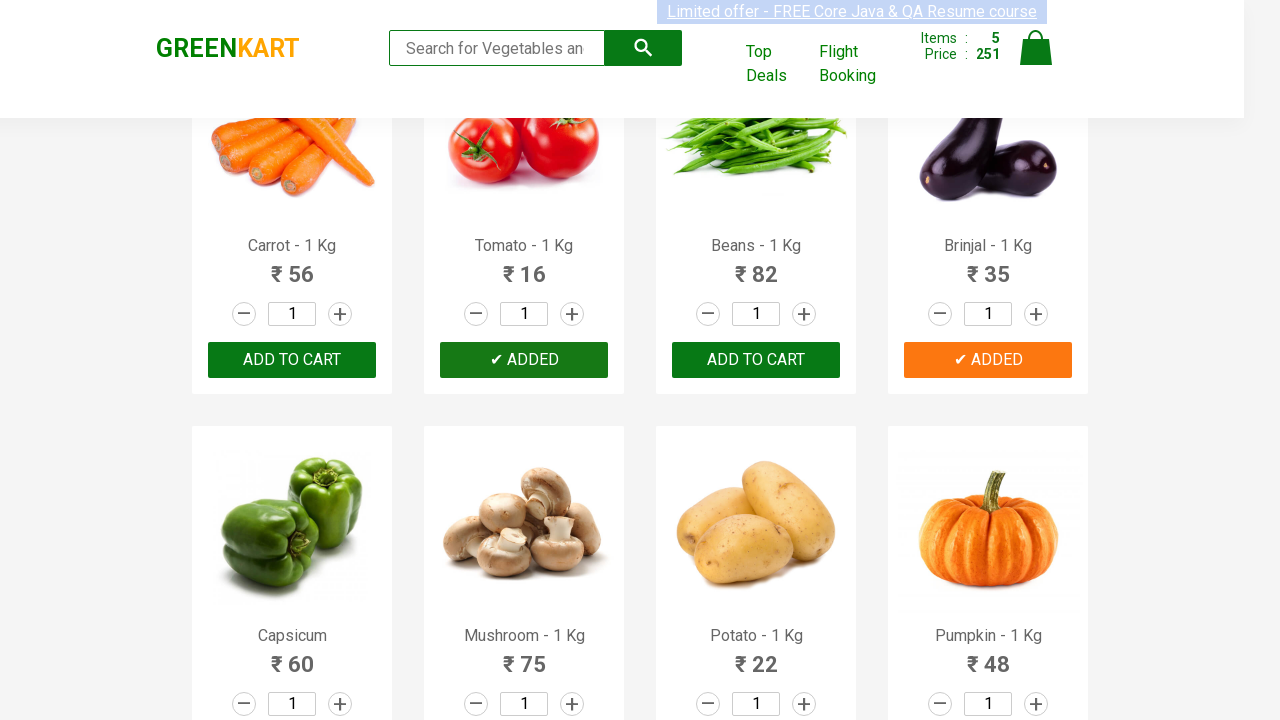

Clicked 'Add to Cart' button for Potato at (756, 360) on //h4[contains(text(),'Potato')]/../div[@class='product-action']/button
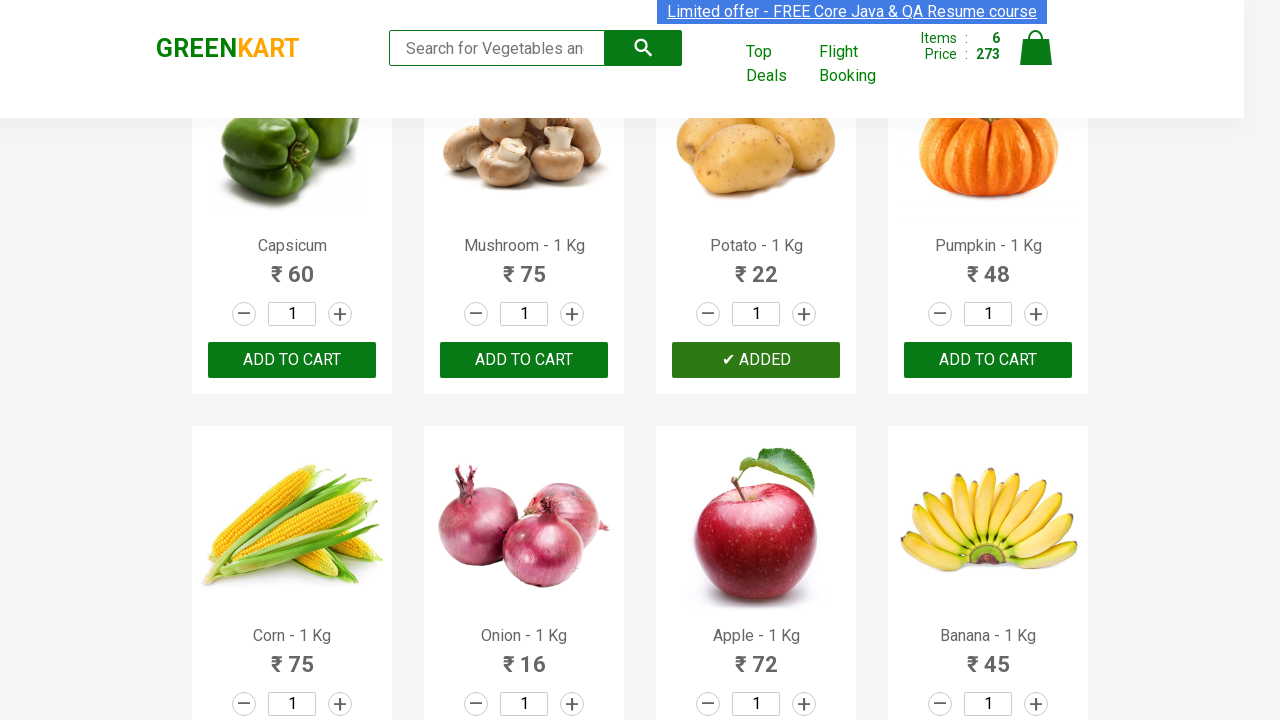

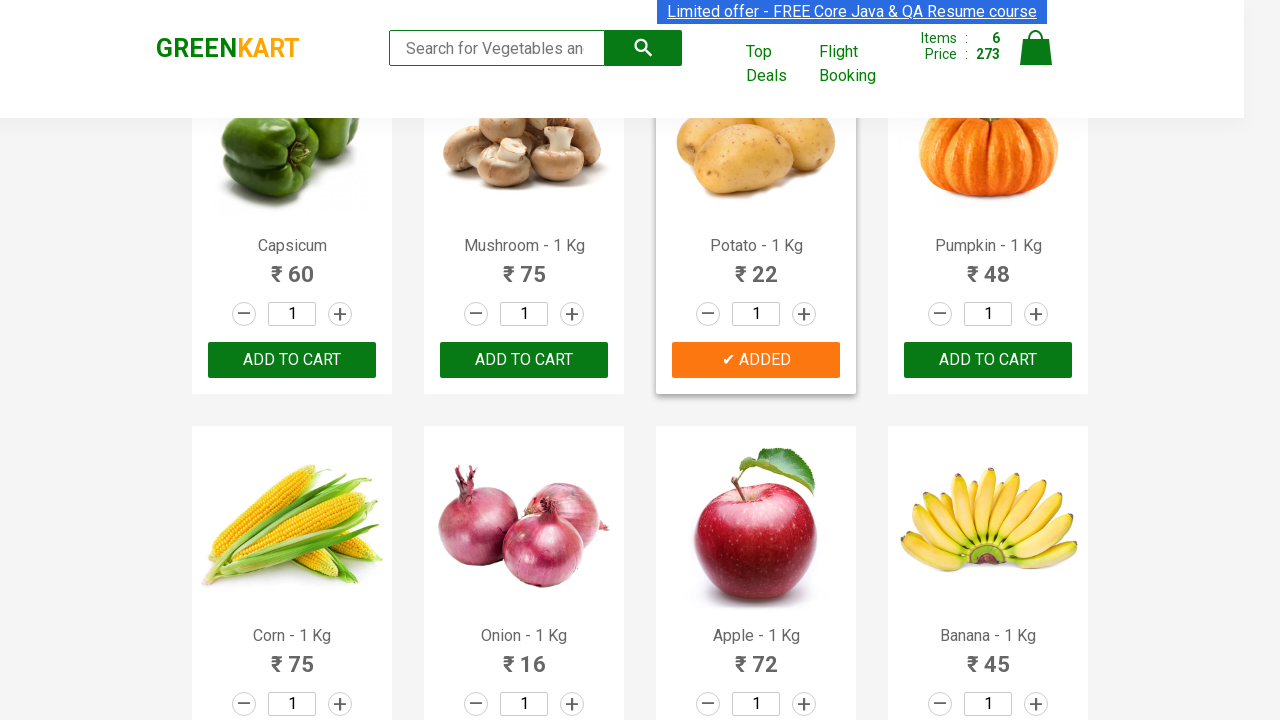